Tests opening a new browser tab by navigating to a page, opening a new tab, navigating to a different page in the new tab, and verifying that two window handles exist.

Starting URL: https://the-internet.herokuapp.com/windows

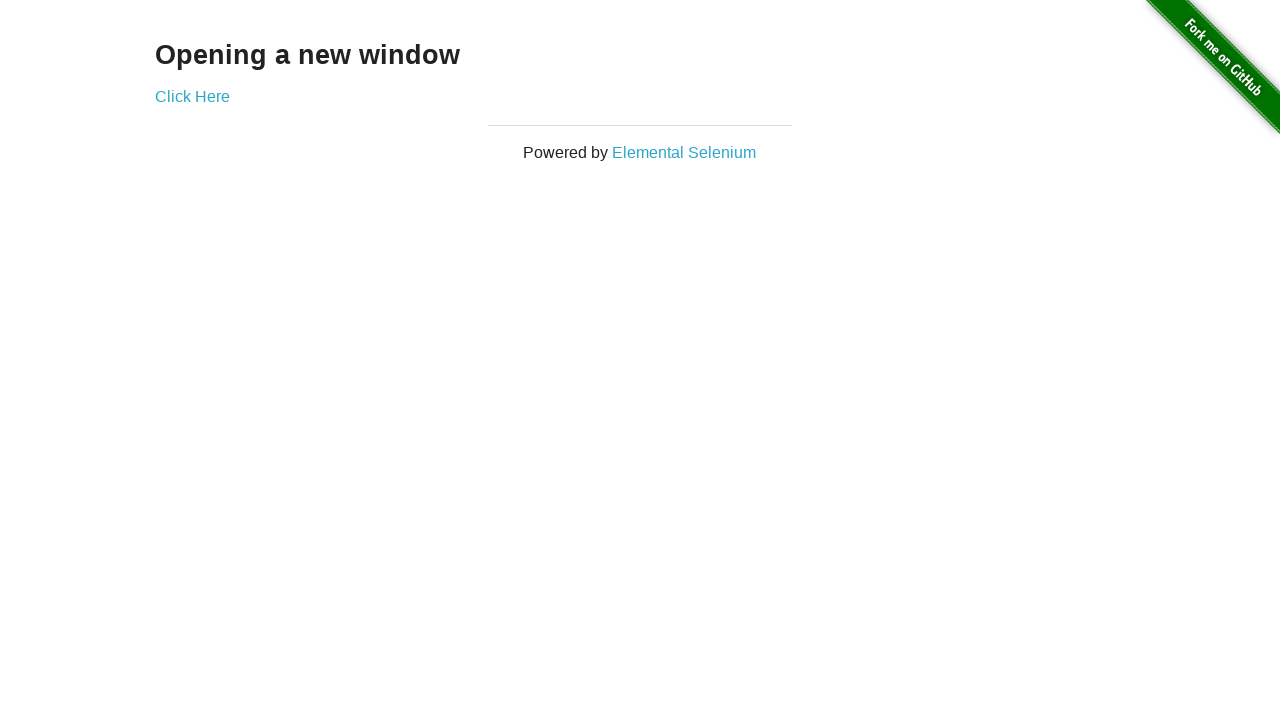

Opened a new browser tab in the same context
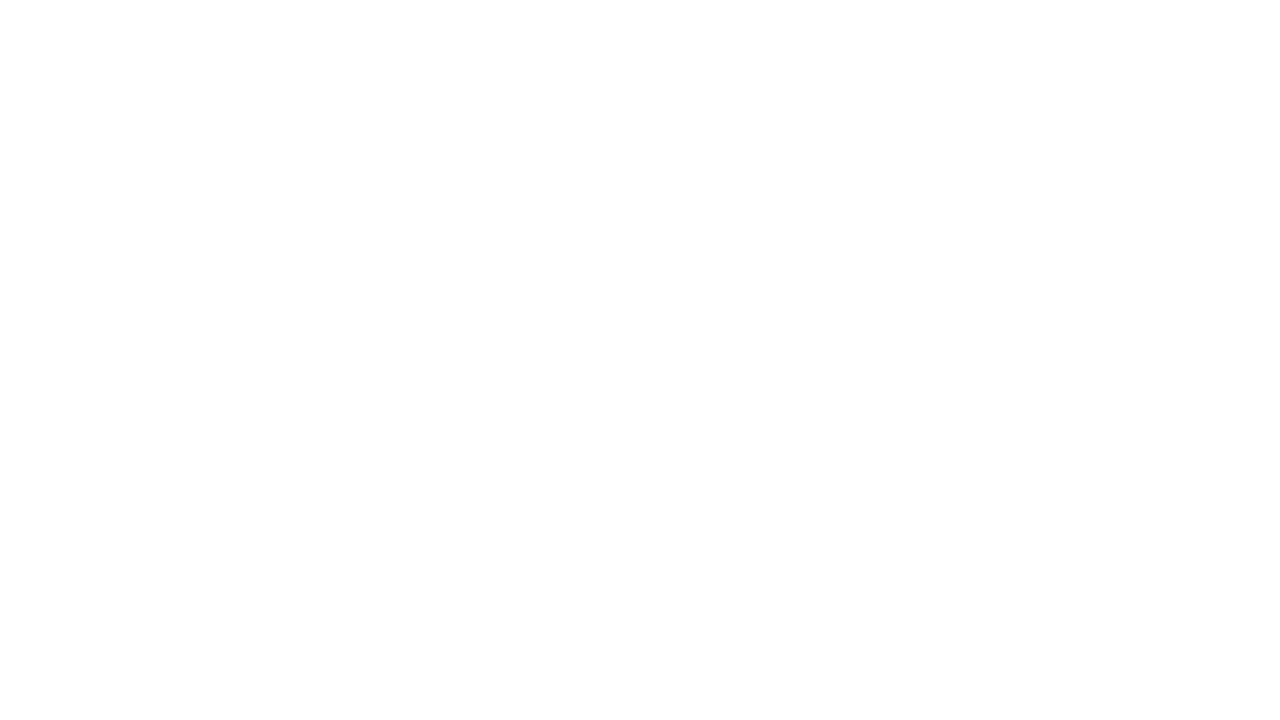

Navigated to typos page in the new tab
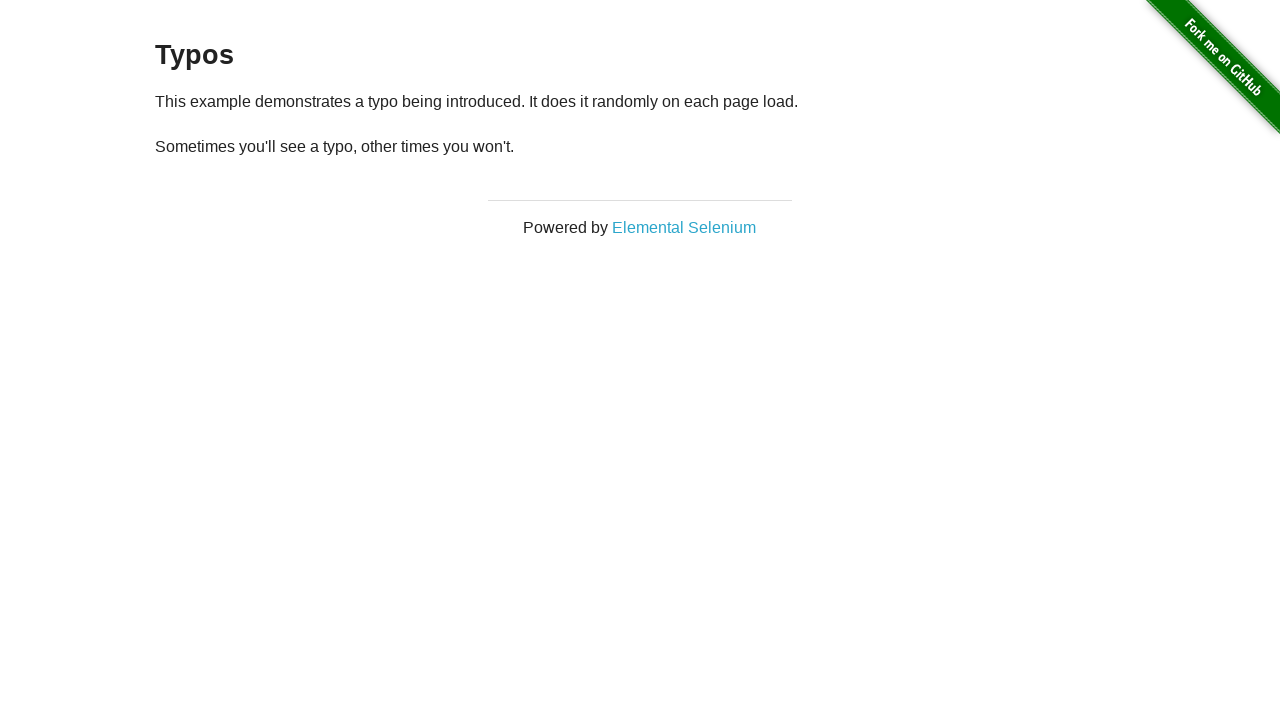

Verified that 2 browser tabs are open
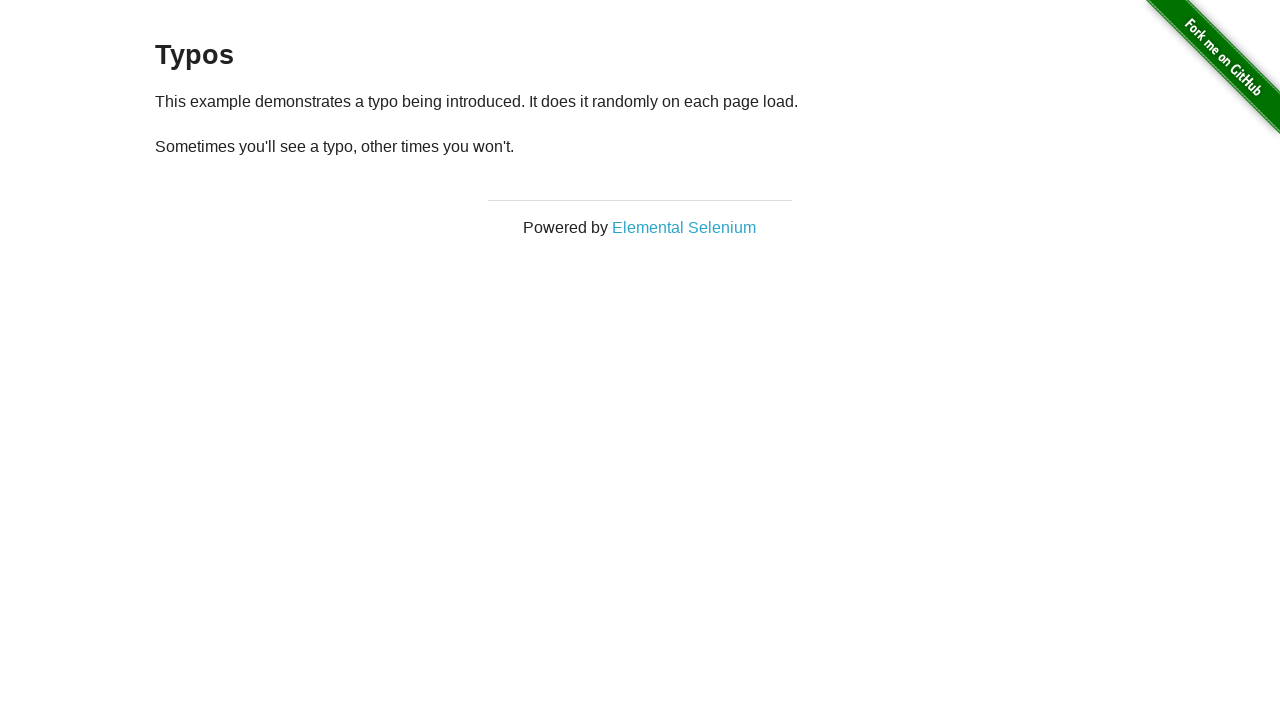

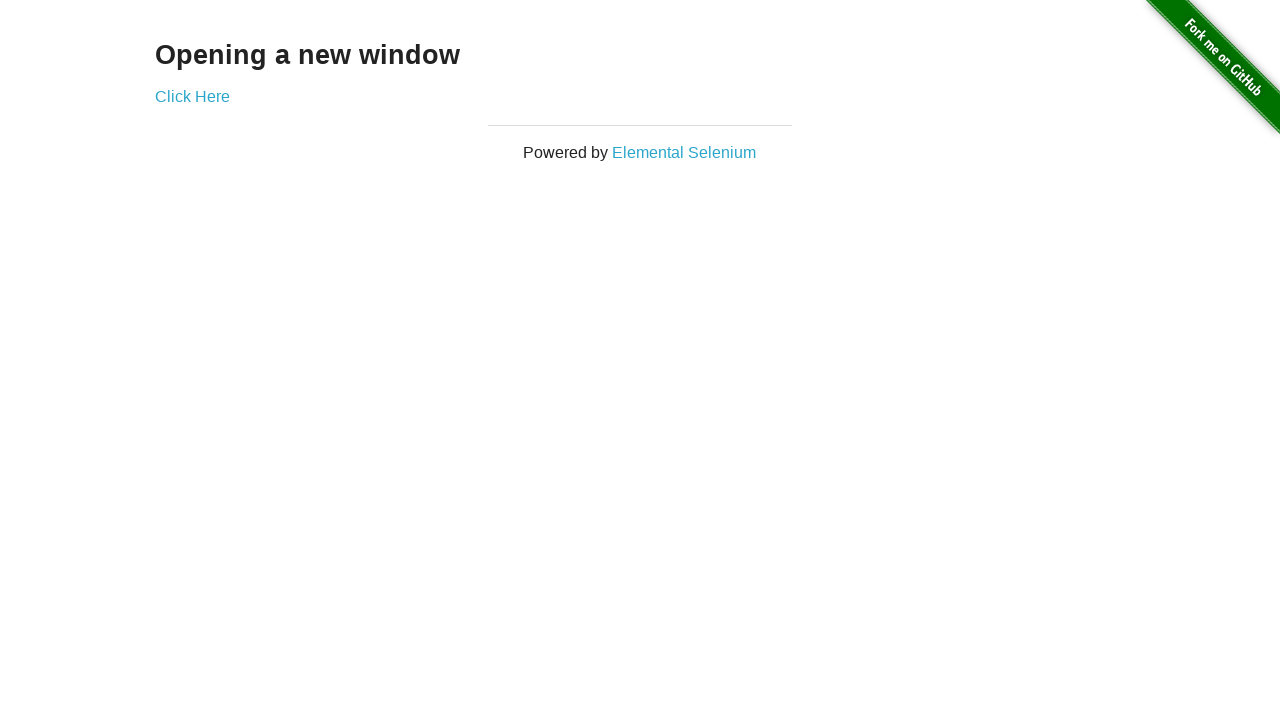